Fills out the contact form with test data including name, email, subject, and message fields

Starting URL: https://www.globalsqa.com/contact-us/

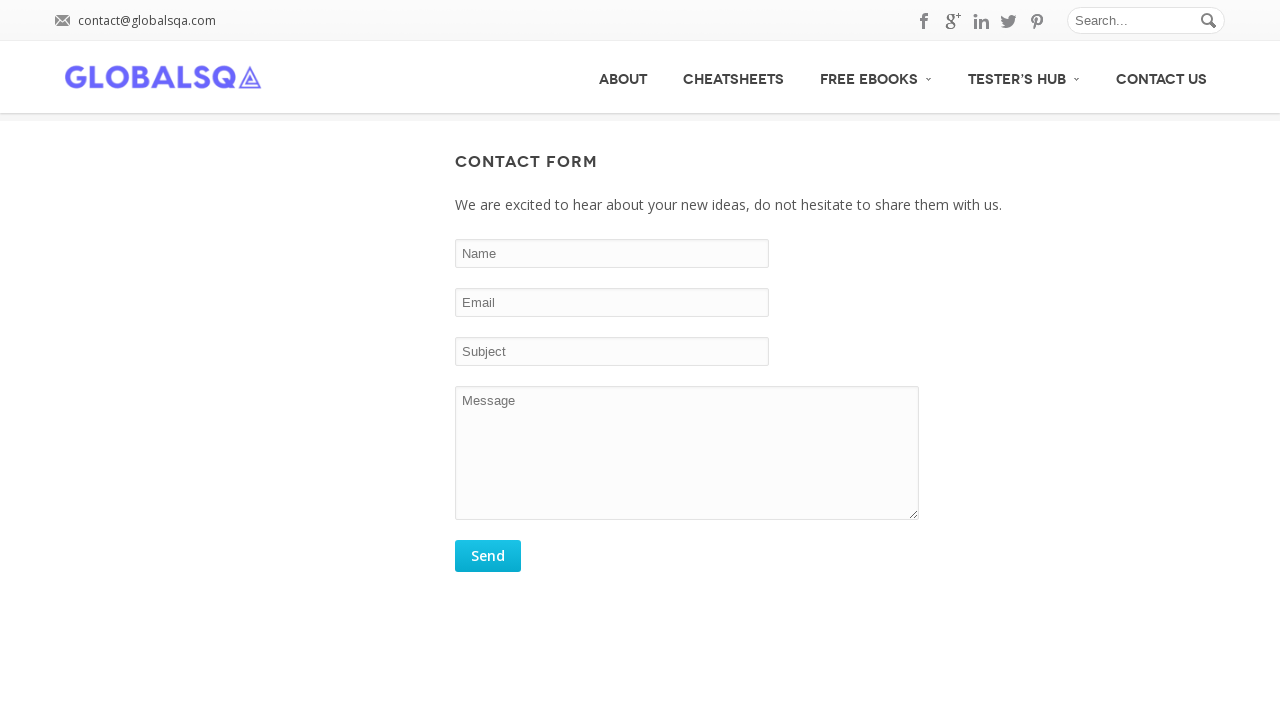

Filled Name field with 'Test Name' on //input[@name='comment_name']
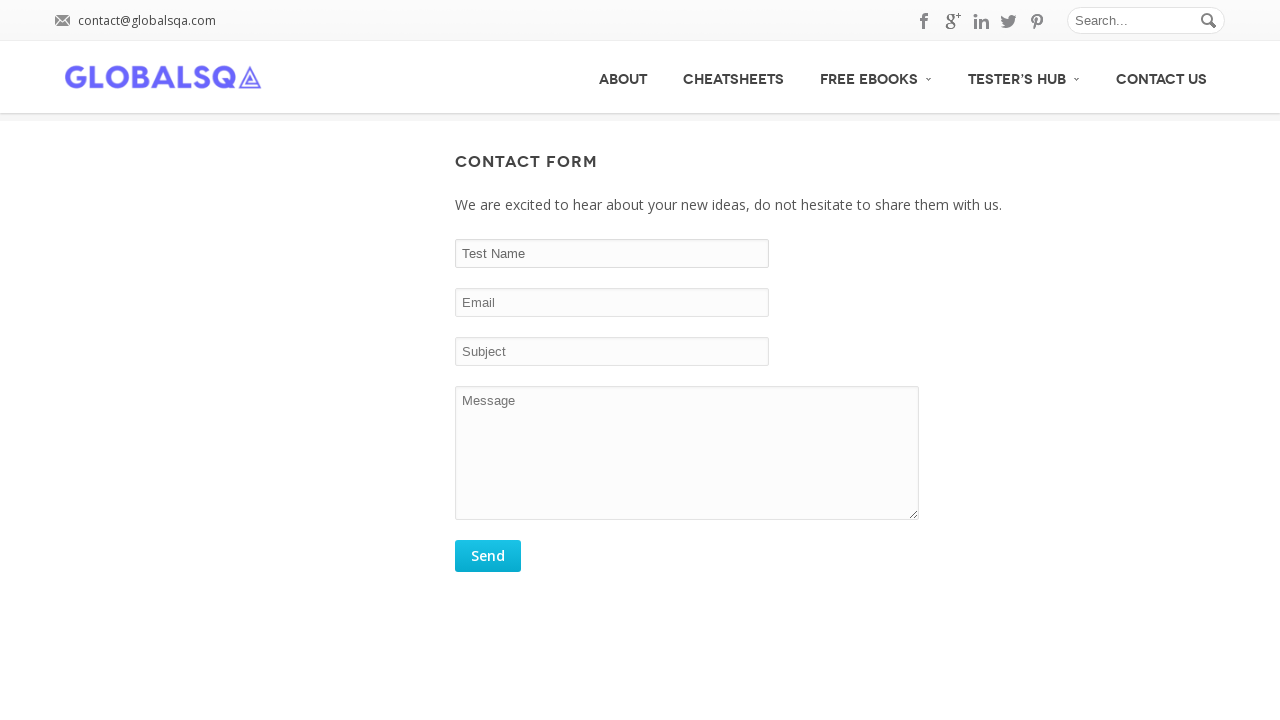

Filled Email field with 'test@gmail.com' on input[name='email']
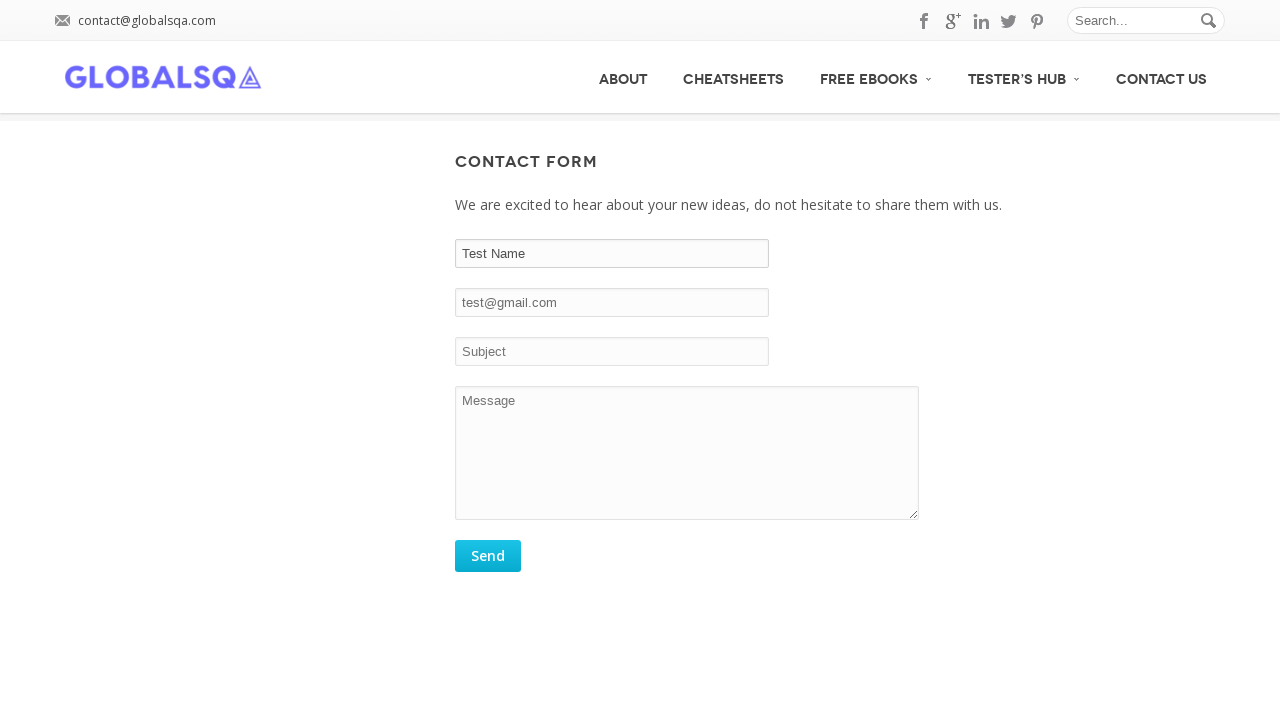

Filled Subject field with 'Test Subject' on input[name='subject']
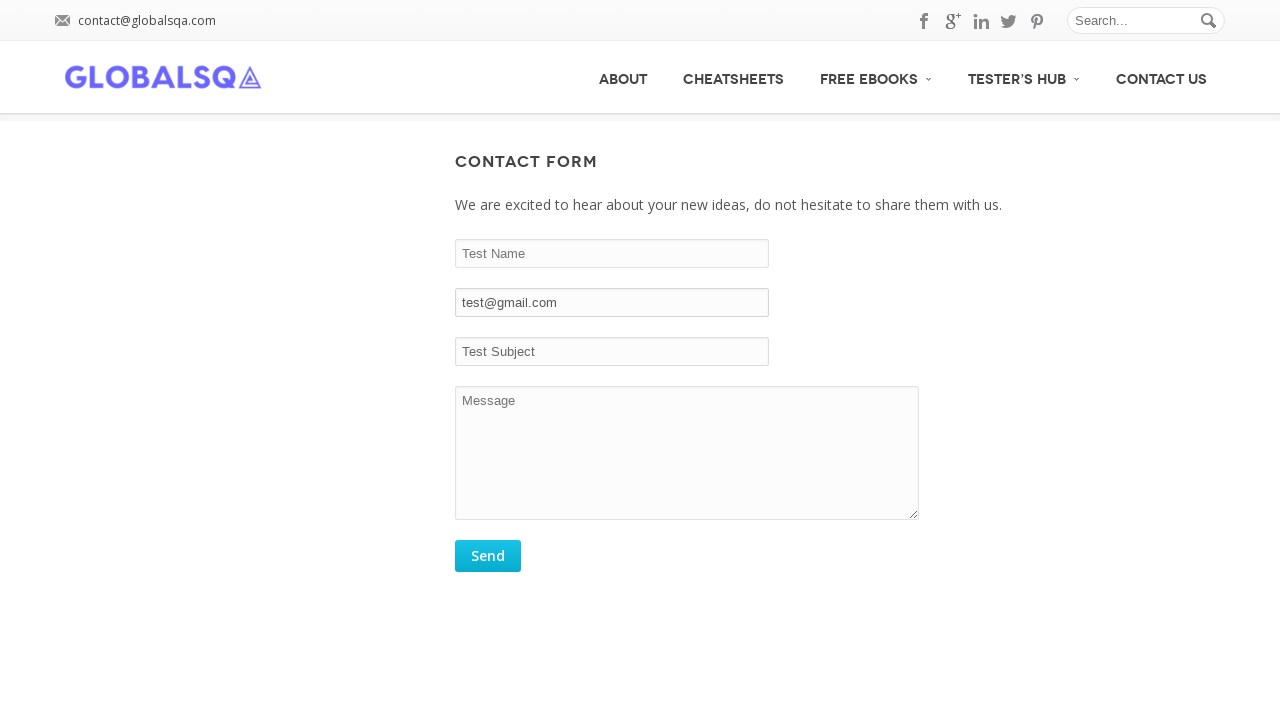

Filled Message field with 'Test Message' on textarea[name='comment']
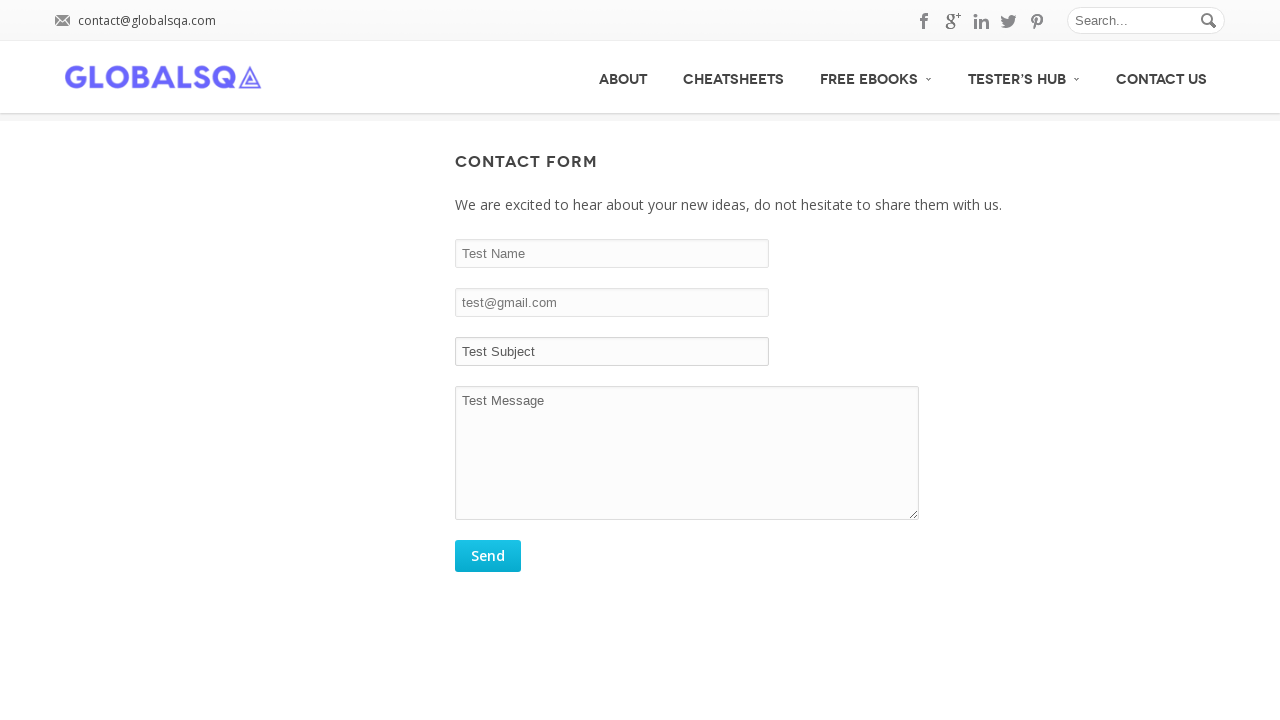

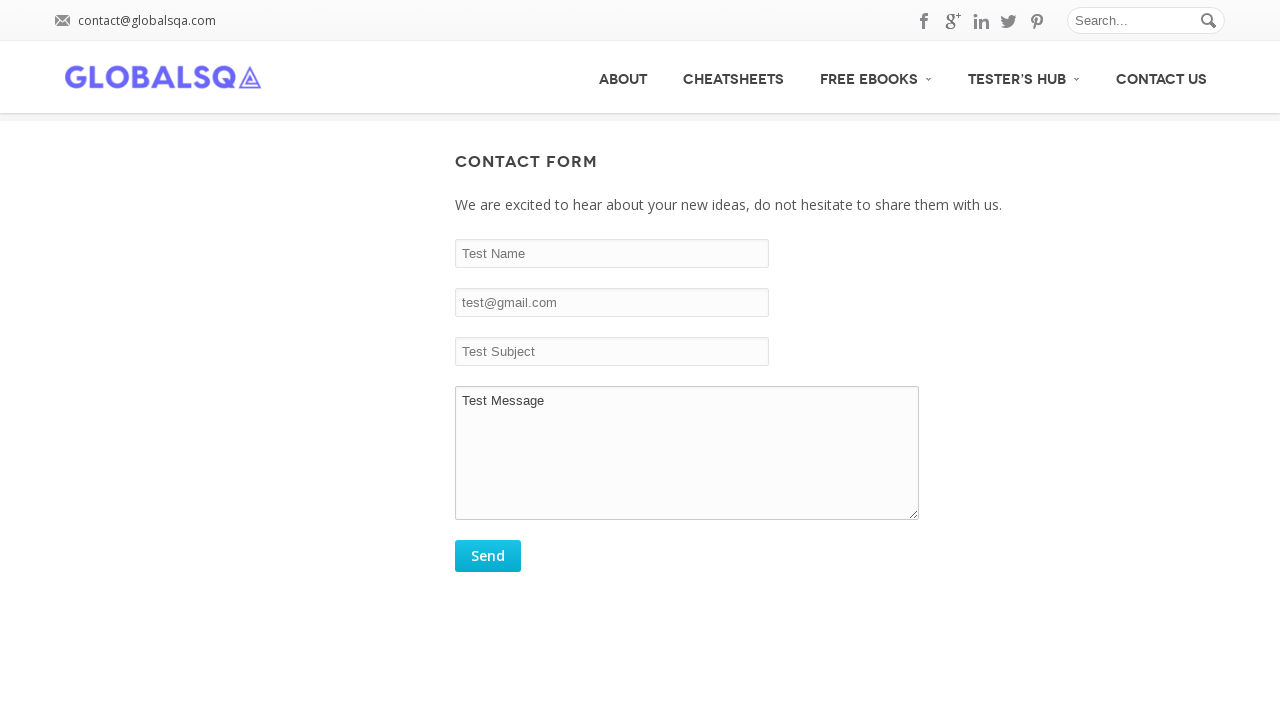